Tests navigation from the SeleniumBase homepage to the Coffee Cart app by clicking the nav link and verifying the page loads correctly with expected content.

Starting URL: https://seleniumbase.io/

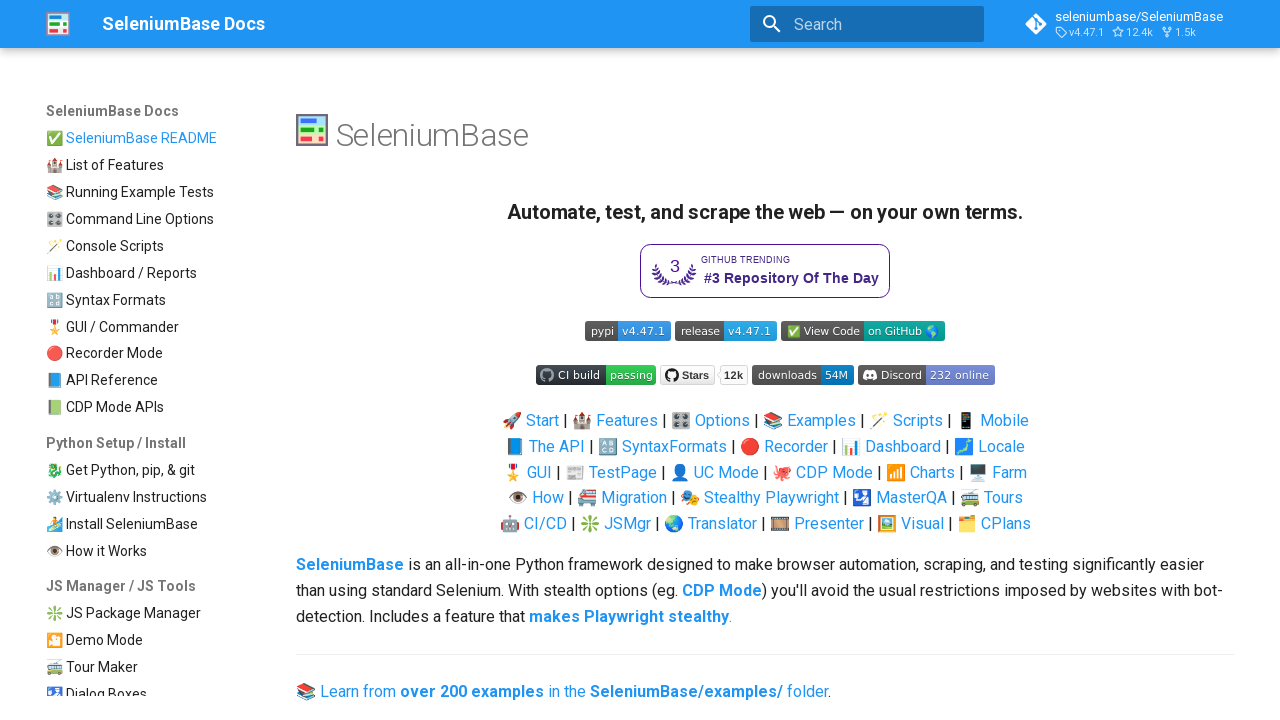

Clicked Coffee Cart navigation link at (151, 399) on nav a:has-text("Coffee Cart")
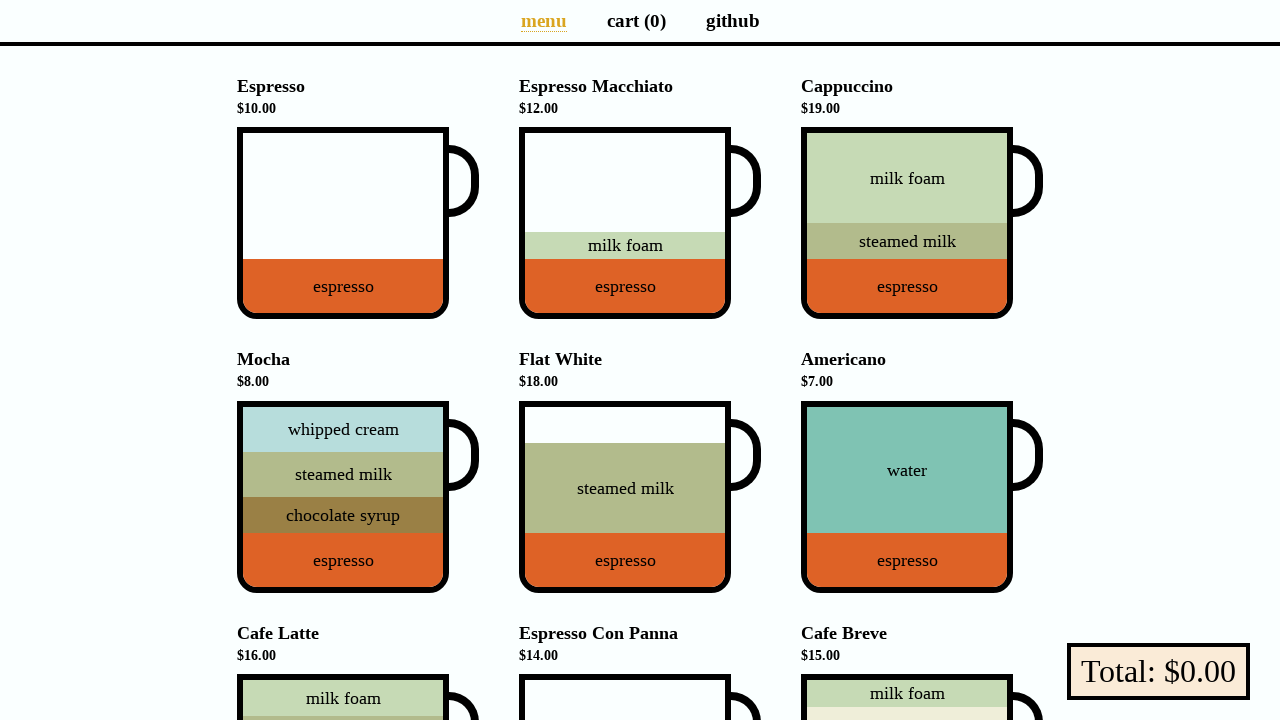

Verified Coffee Cart page loaded with Espresso product heading
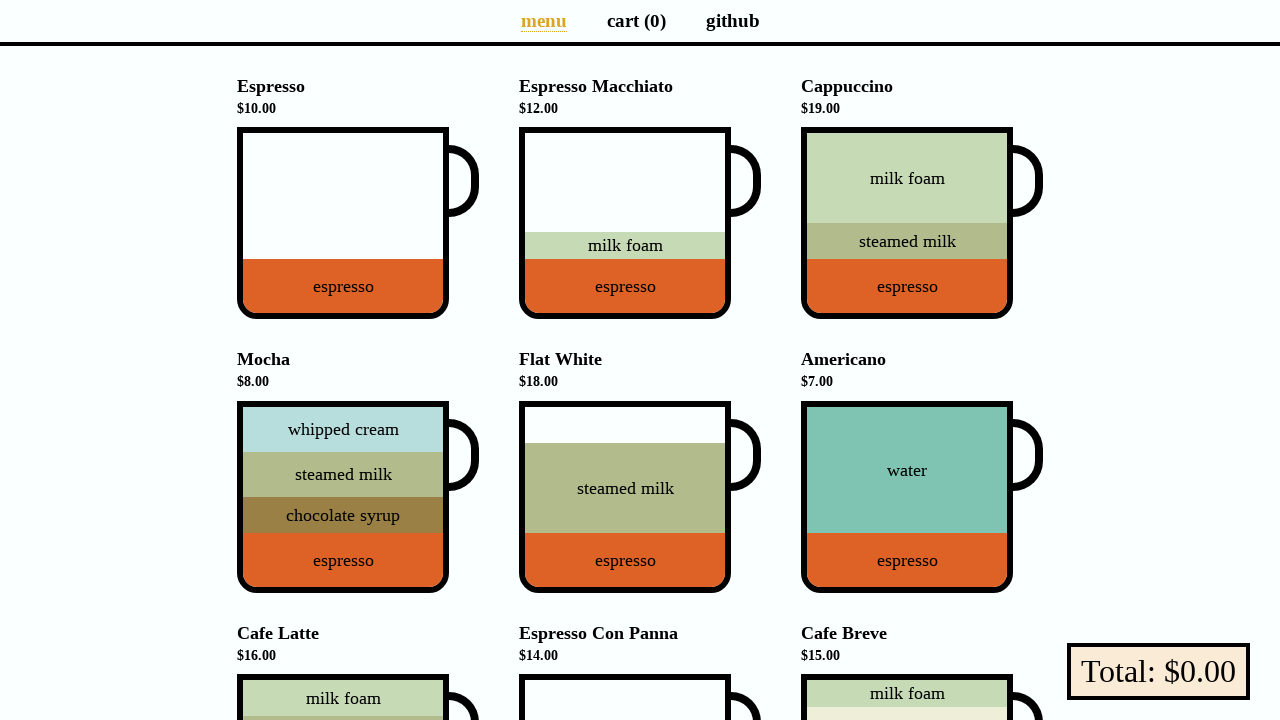

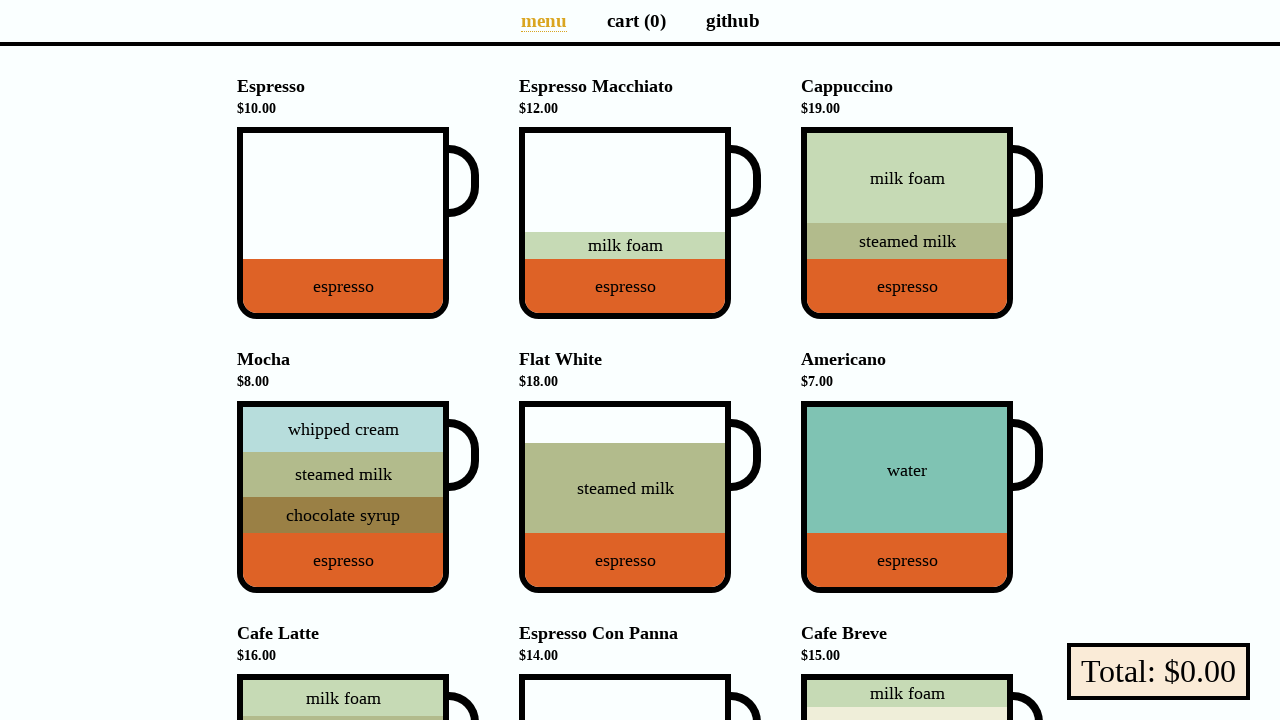